Tests nested frames functionality by navigating to a page with nested frames, accessing the left and middle frames to verify their content, then opens a new tab to the homepage and closes it.

Starting URL: https://the-internet.herokuapp.com/nested_frames

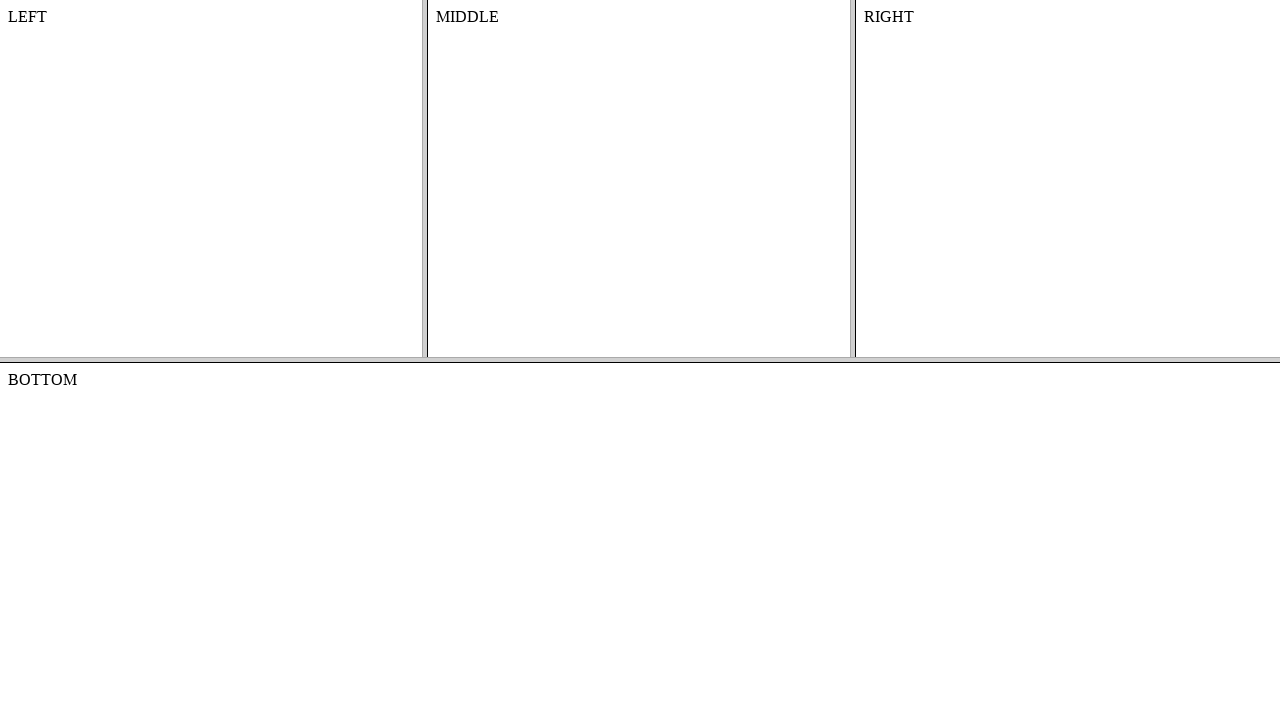

Accessed the left frame
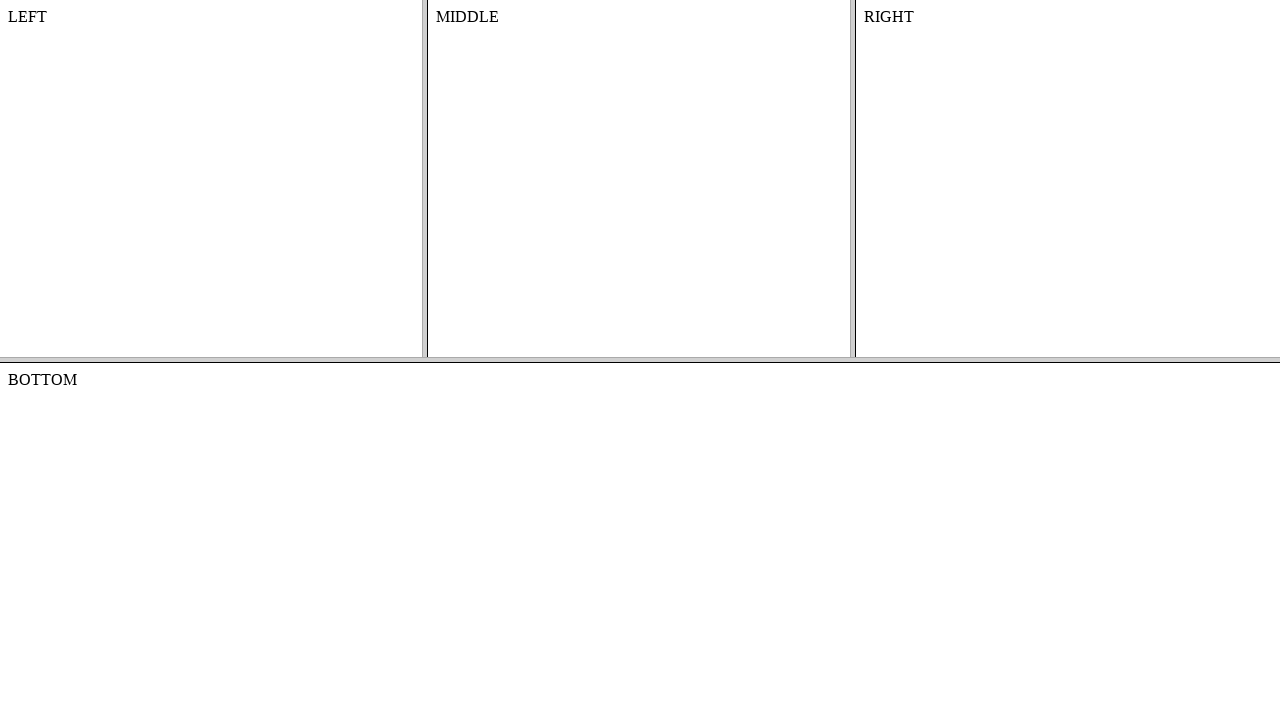

Retrieved text content from left frame
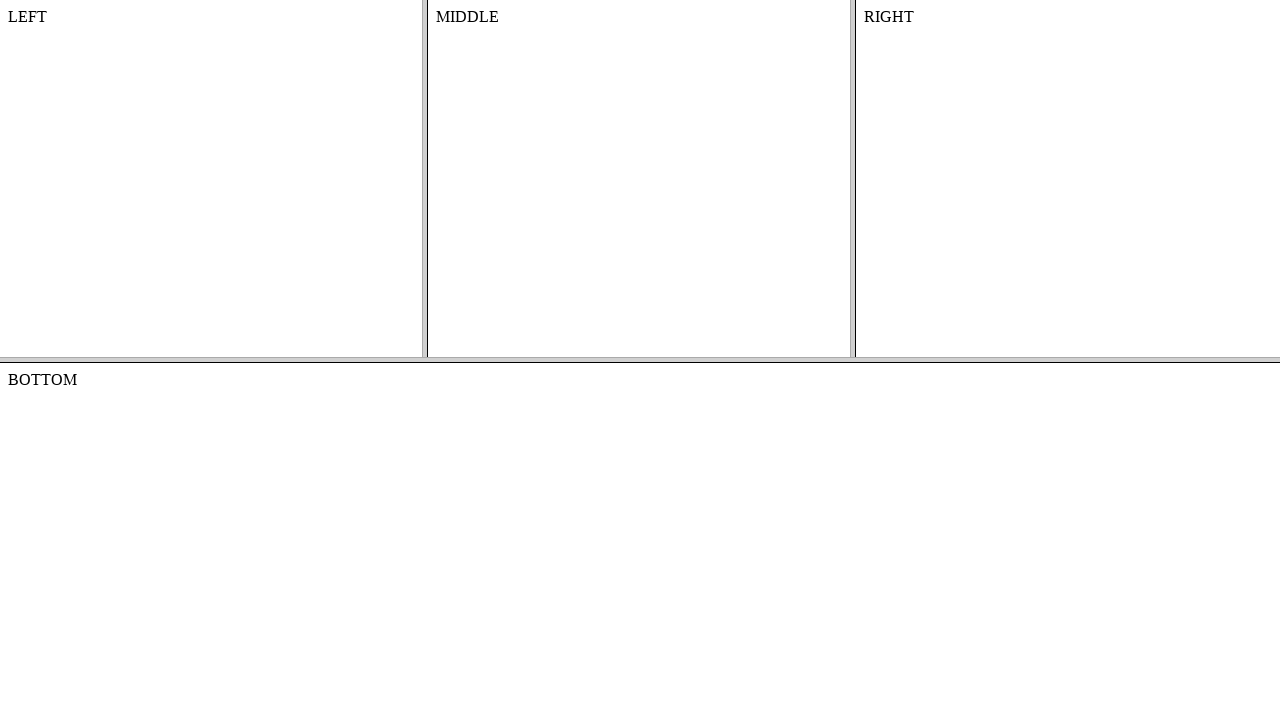

Verified 'LEFT' text is present in left frame
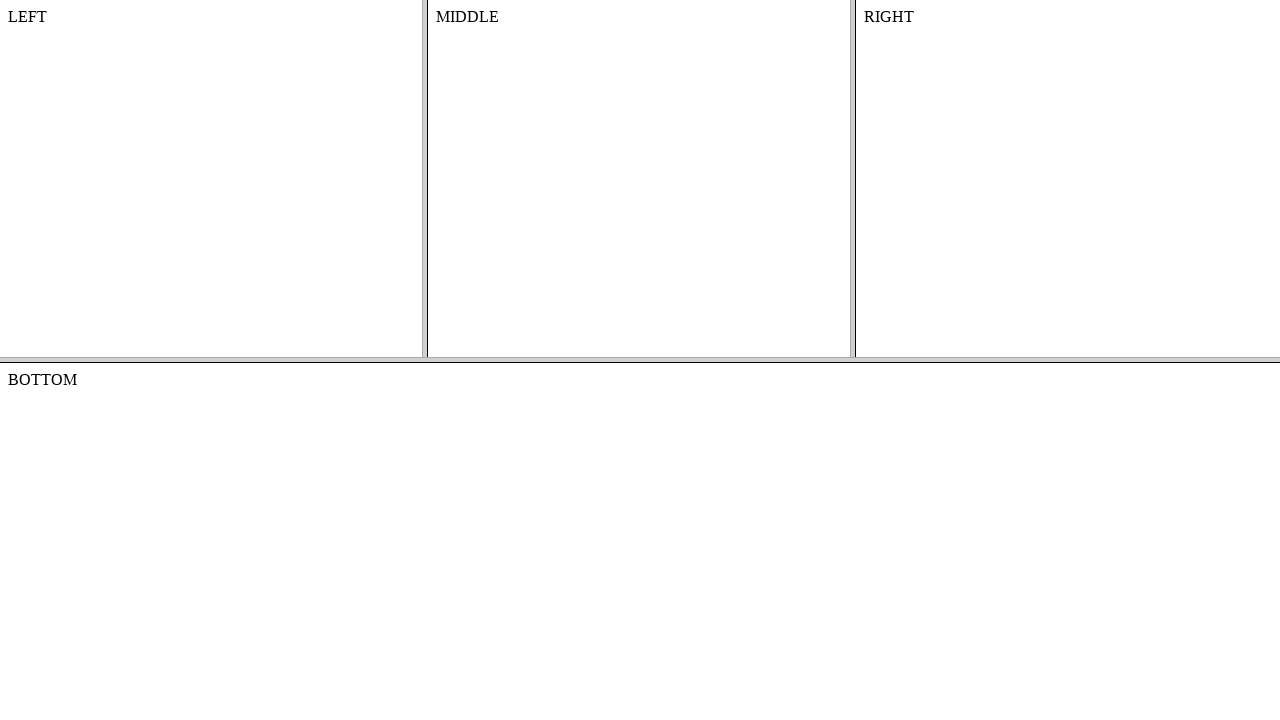

Accessed the middle frame
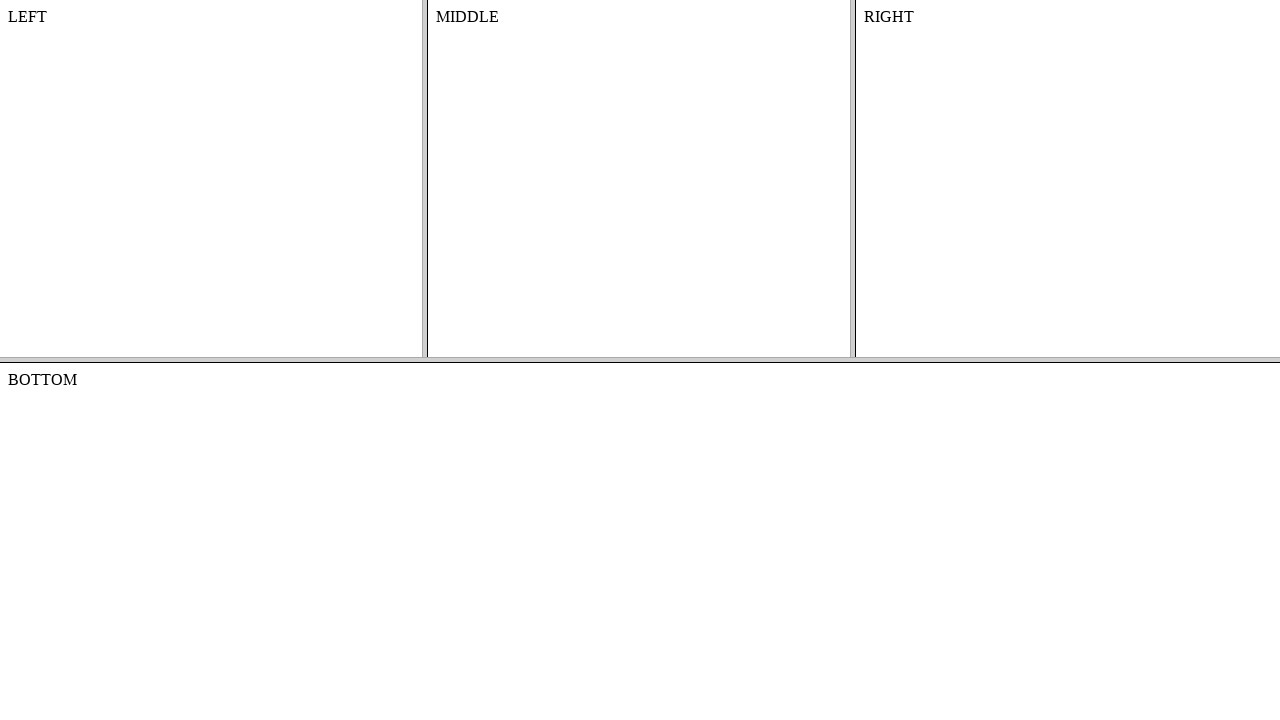

Retrieved text content from middle frame
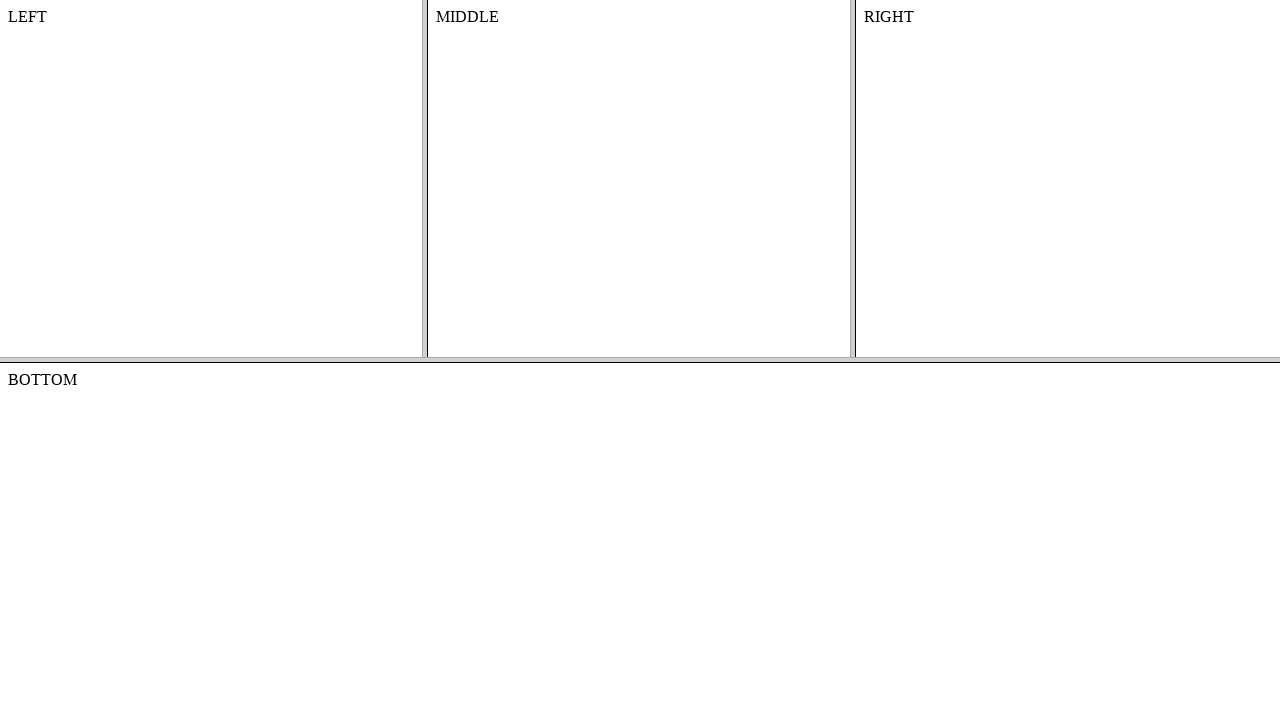

Verified 'MIDDLE' text is present in middle frame
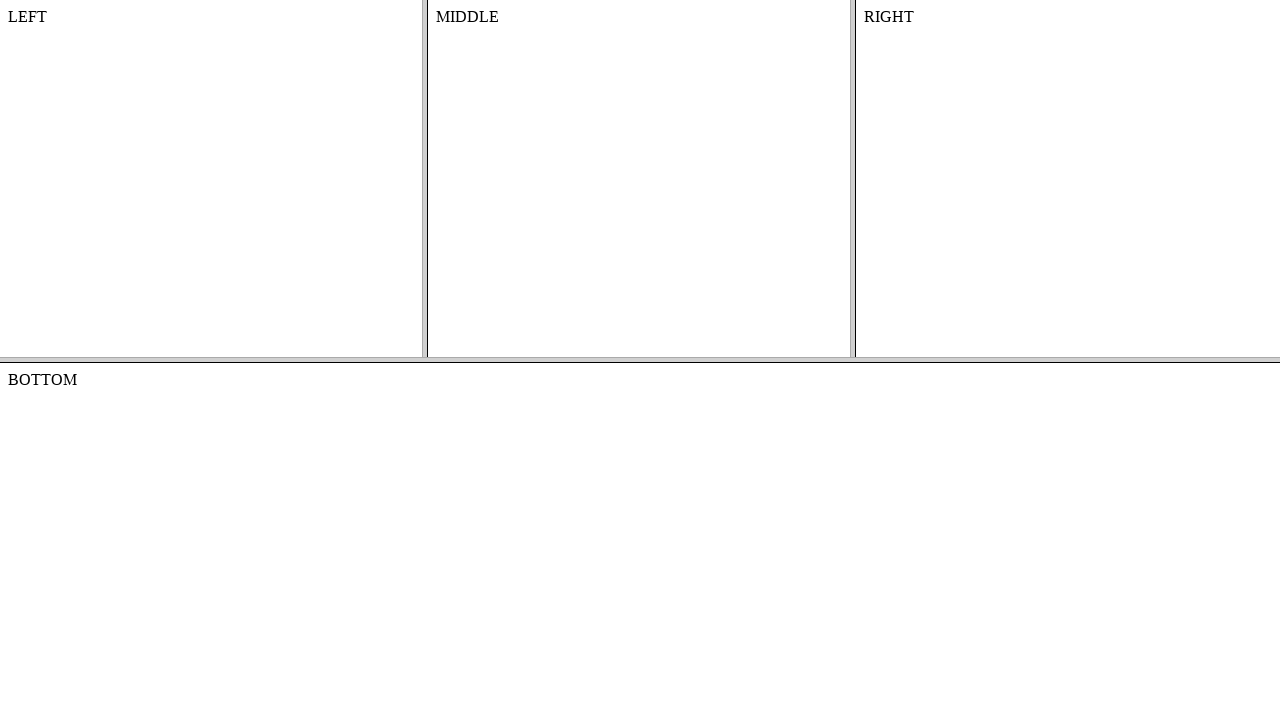

Opened a new tab
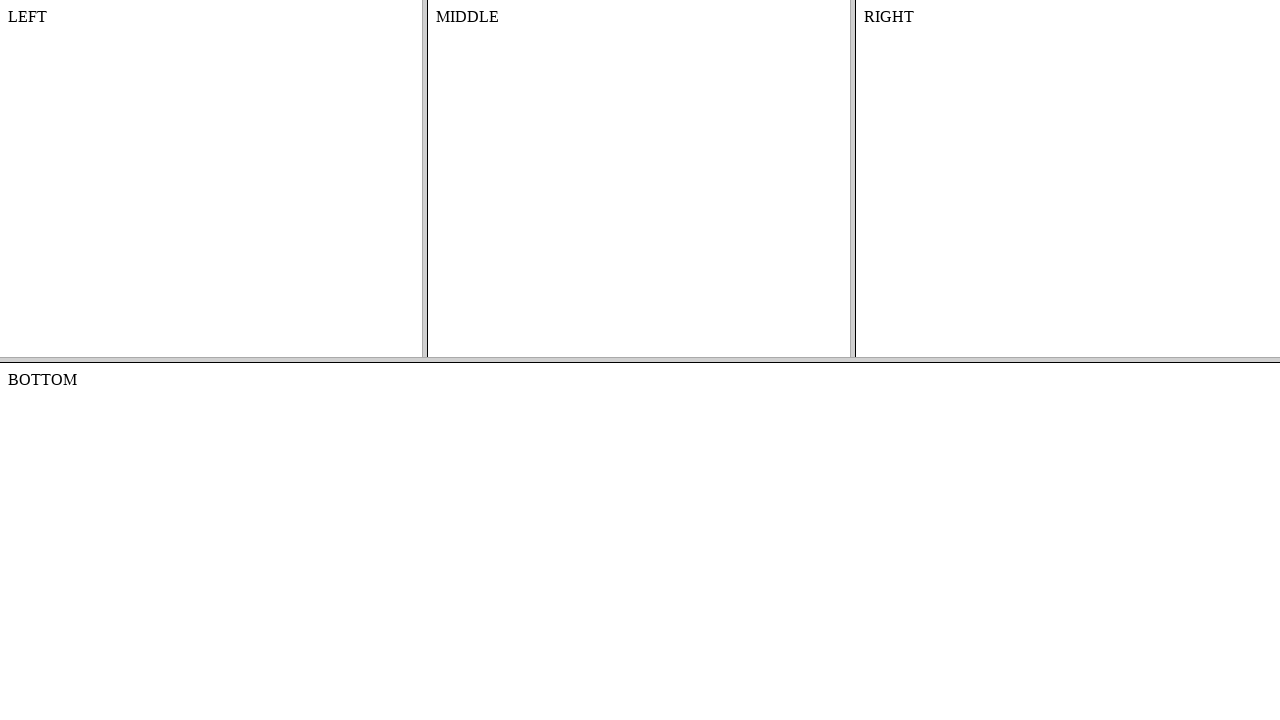

Navigated new tab to the-internet.herokuapp.com homepage
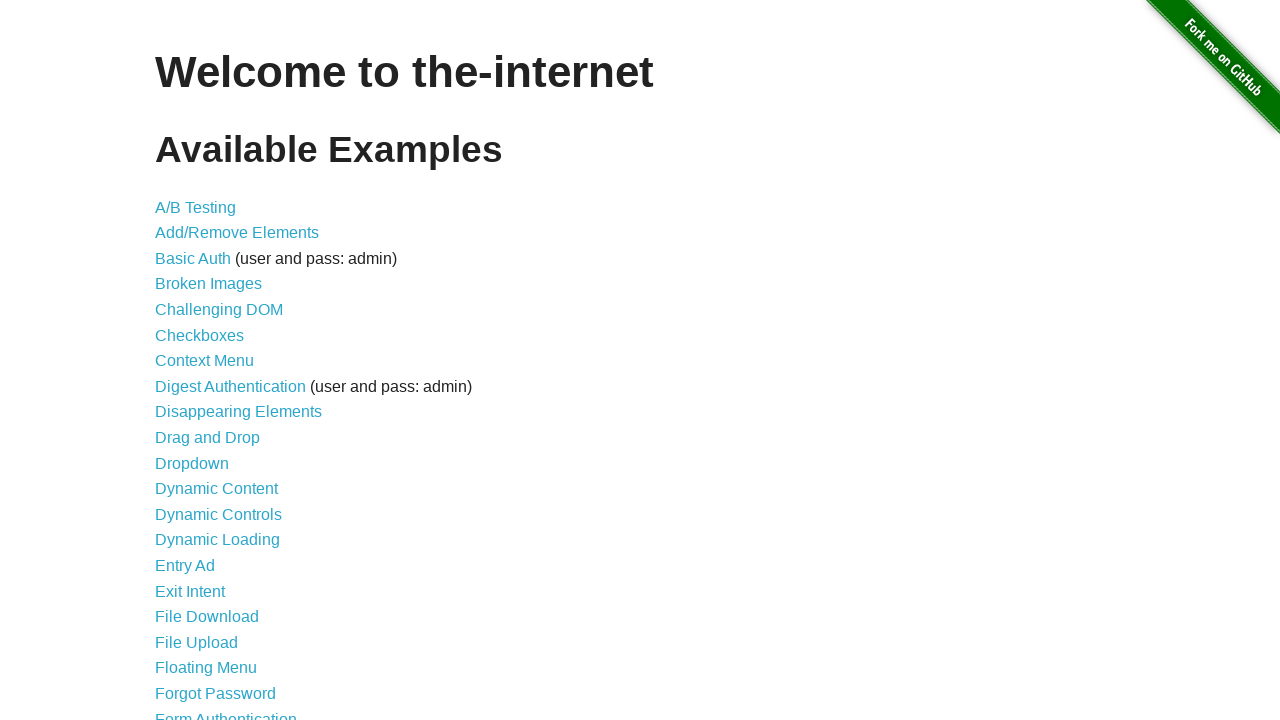

Closed the new tab
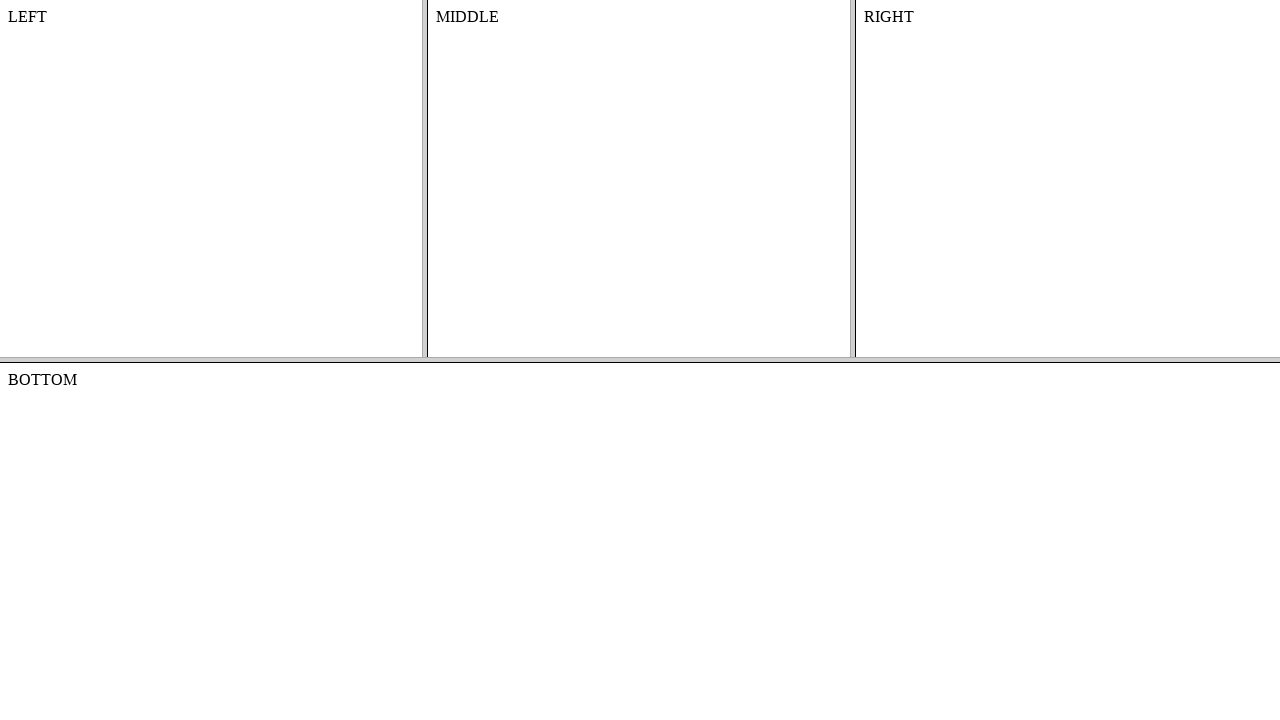

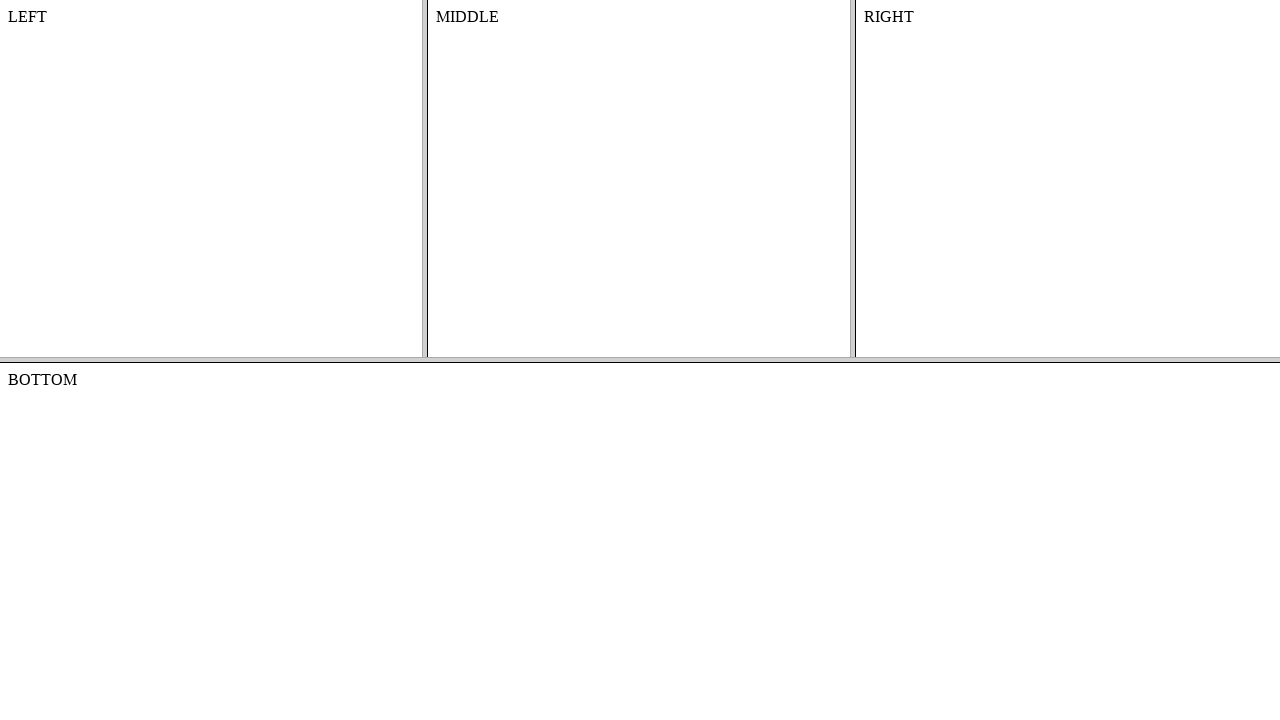